Tests checkbox functionality by clicking checkbox 3 and verifying it is selected

Starting URL: https://rahulshettyacademy.com/AutomationPractice/

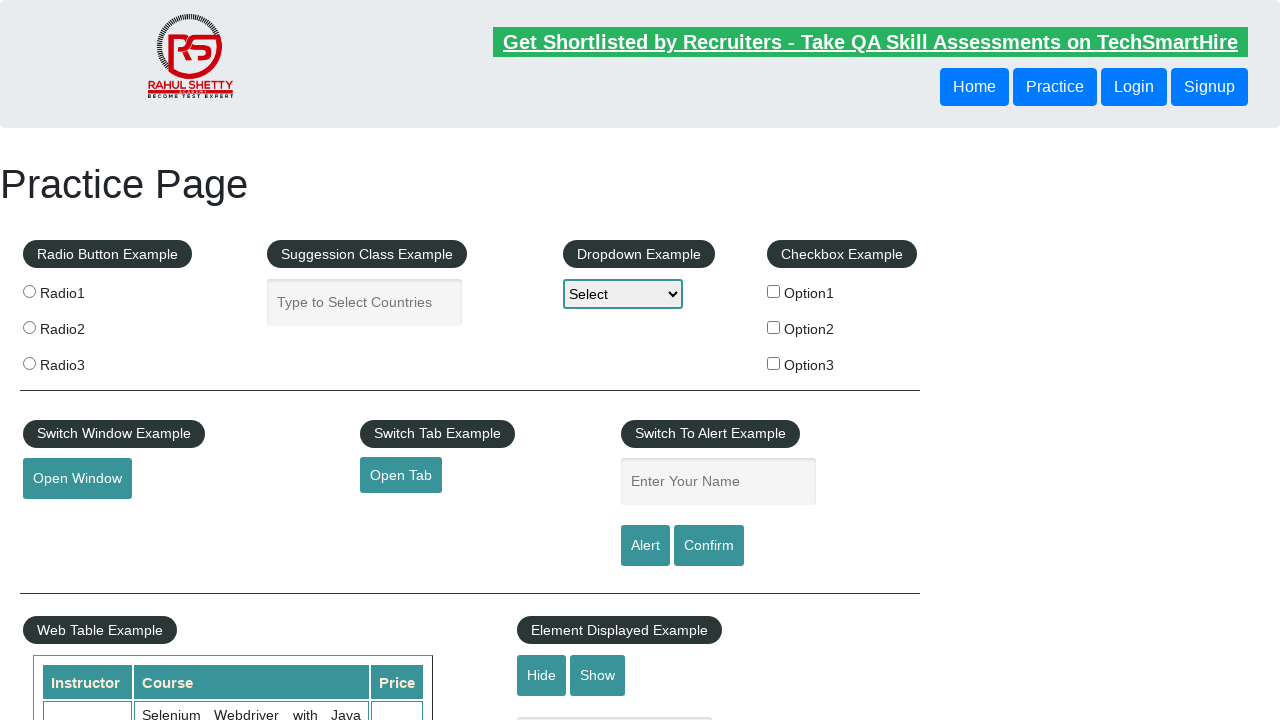

Clicked checkbox 3 at (774, 363) on #checkBoxOption3
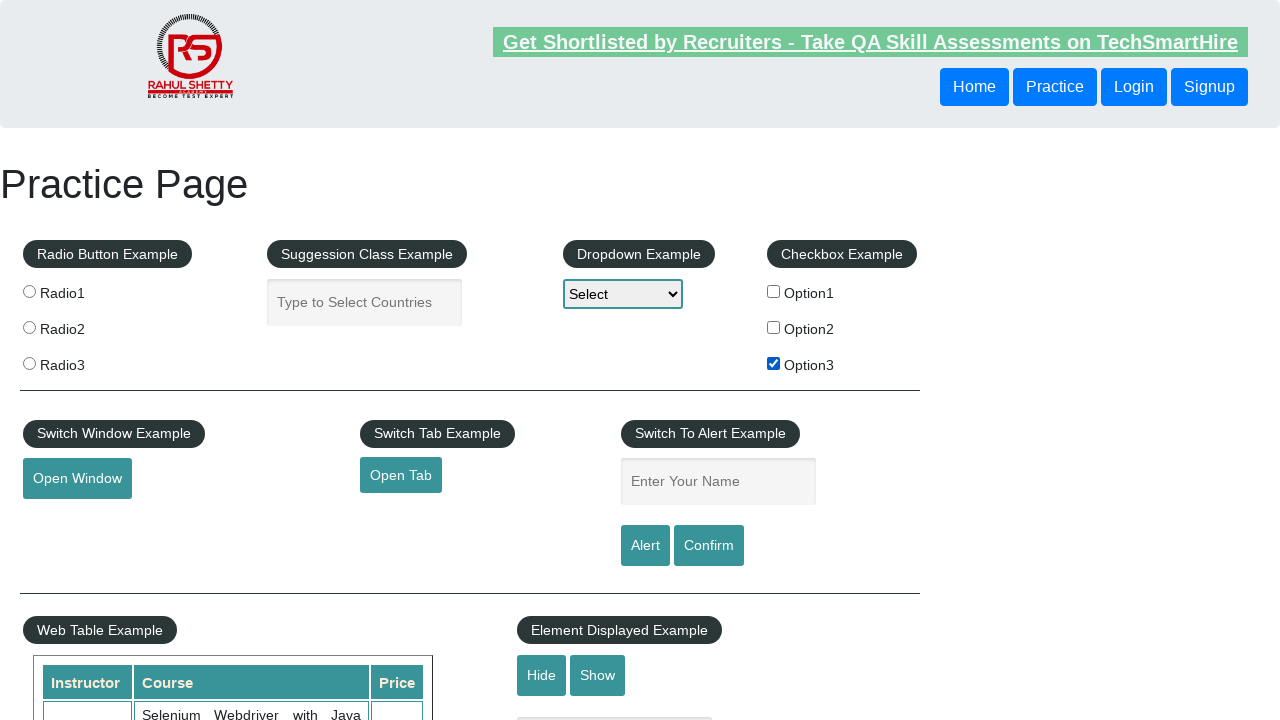

Verified checkbox 3 is selected
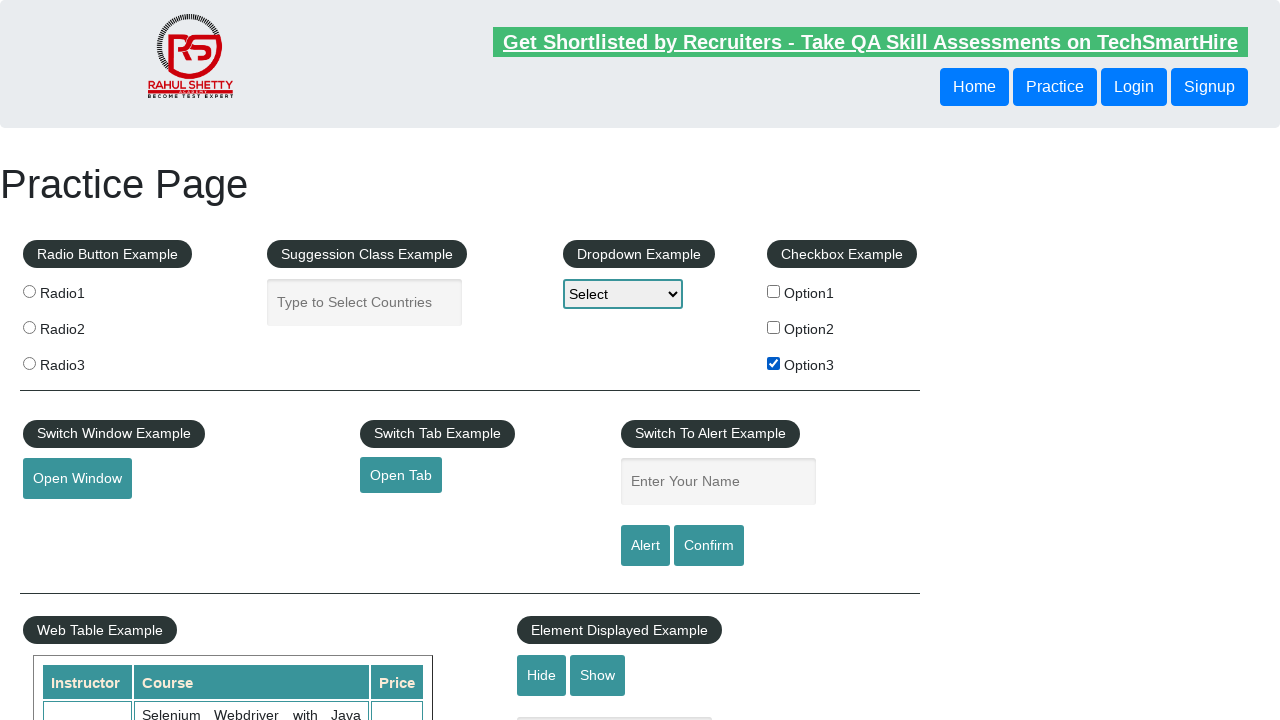

Assertion result: checkbox 3 selected = True
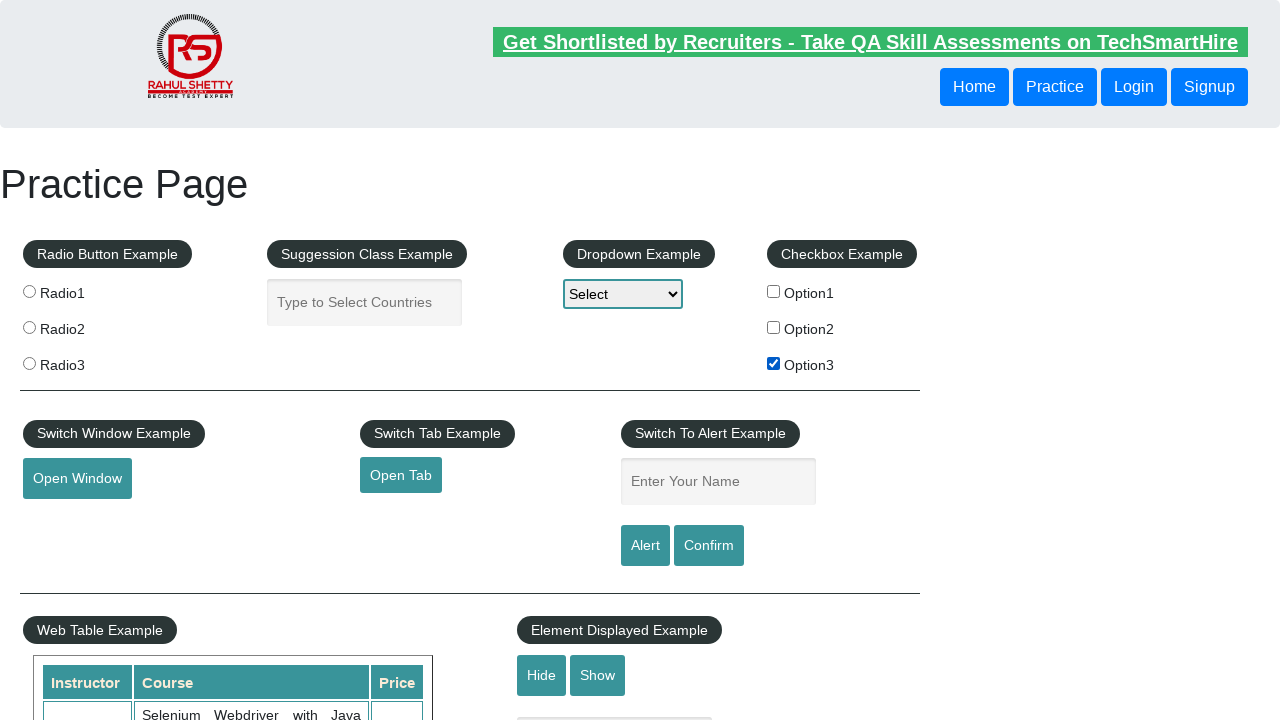

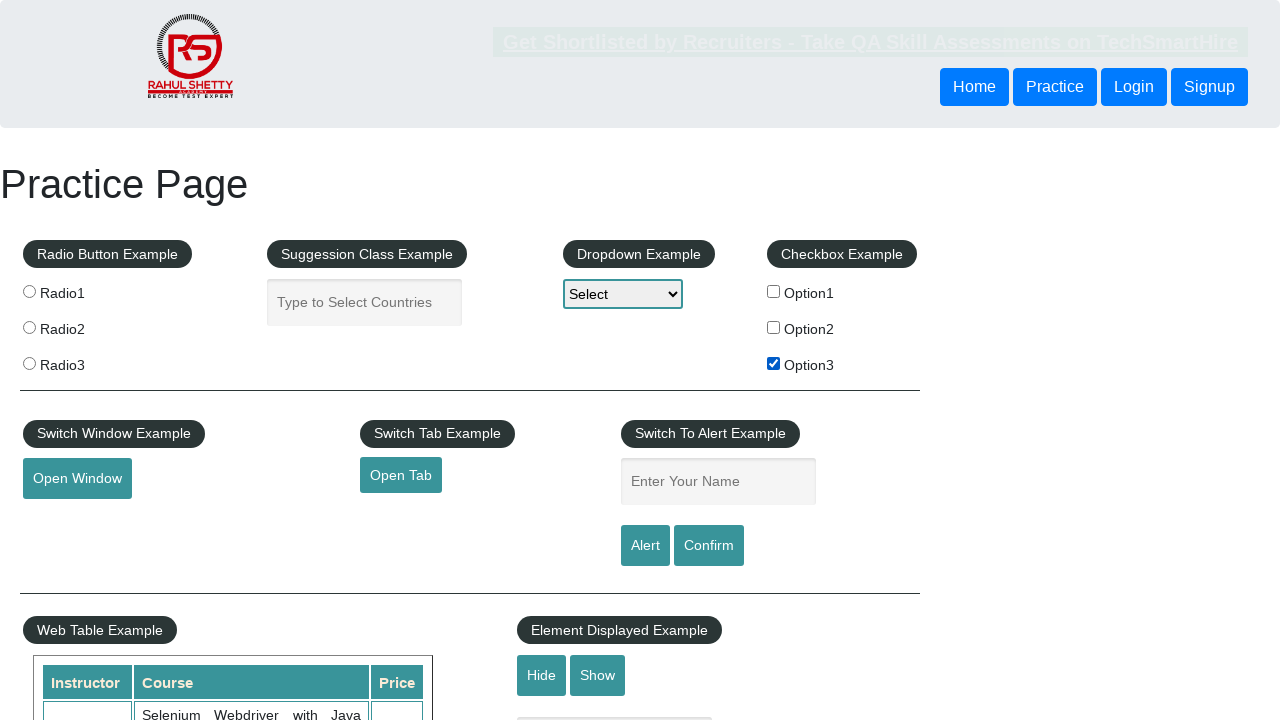